Tests drag and drop functionality on jQuery UI demo page by dragging an element and dropping it onto a target area within an iframe

Starting URL: https://jqueryui.com/droppable/

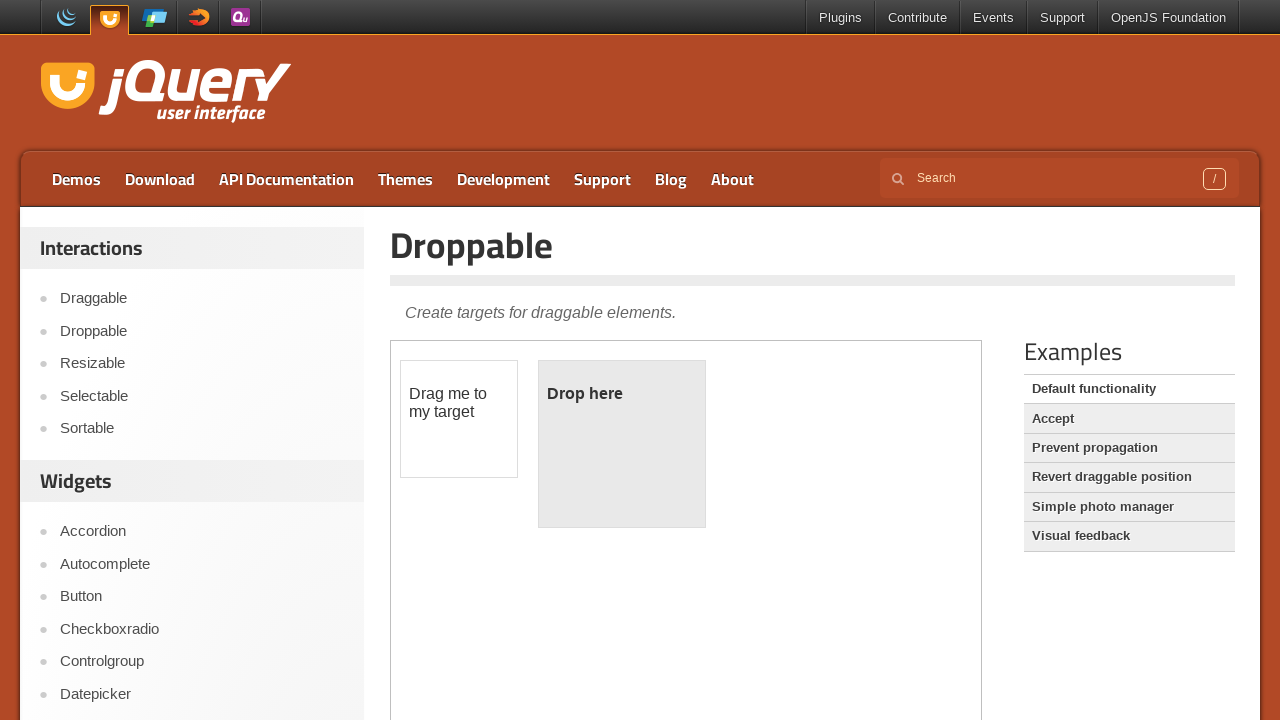

Located the demo iframe
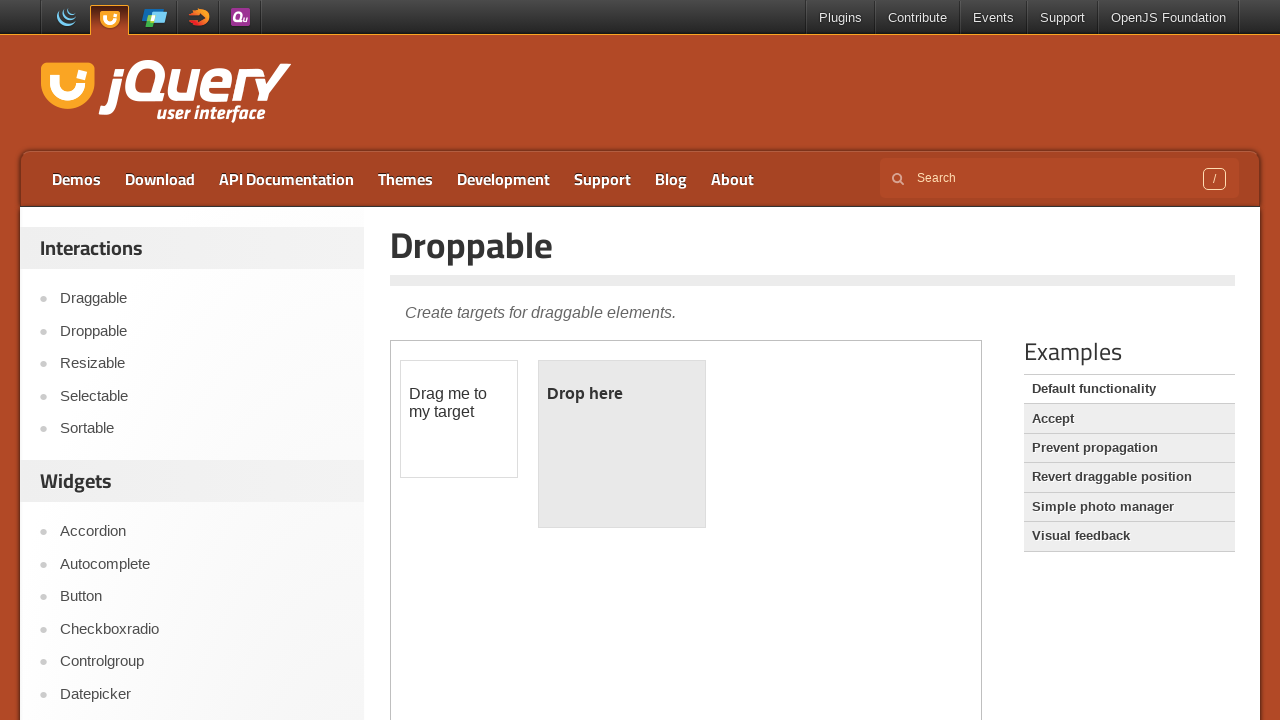

Located the draggable element within the iframe
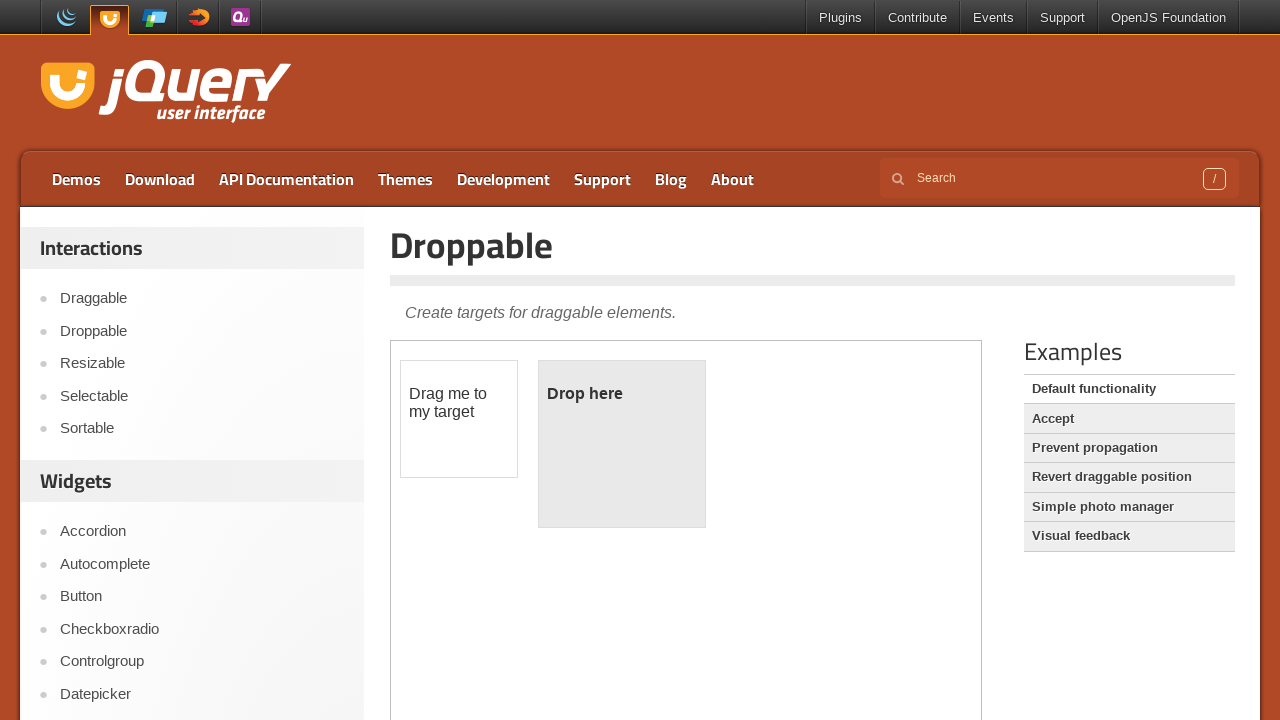

Located the droppable target element within the iframe
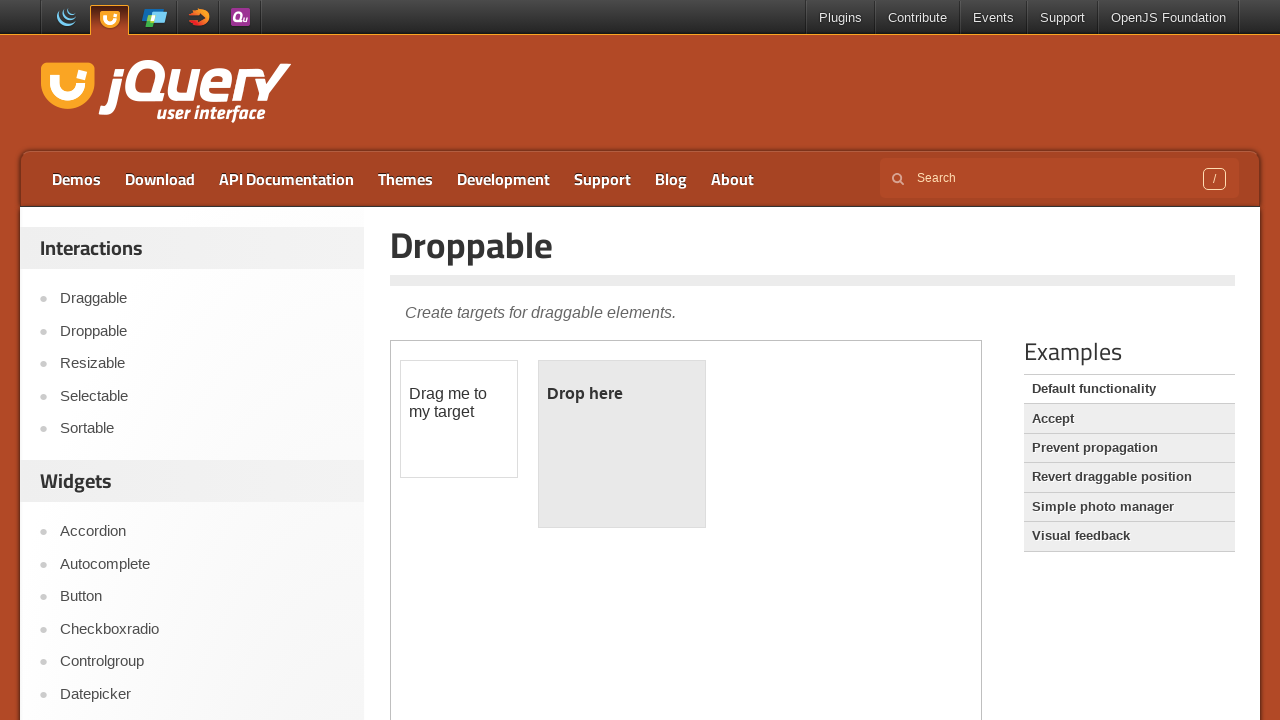

Dragged the draggable element and dropped it onto the droppable target at (622, 444)
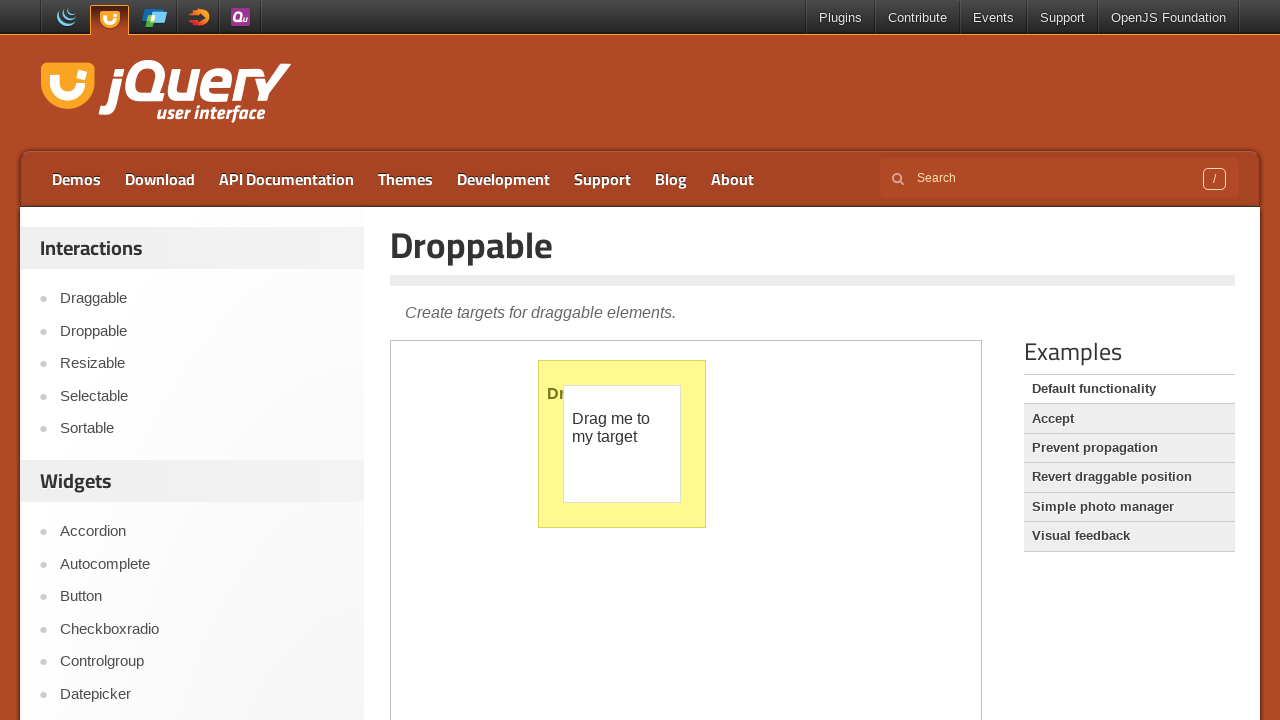

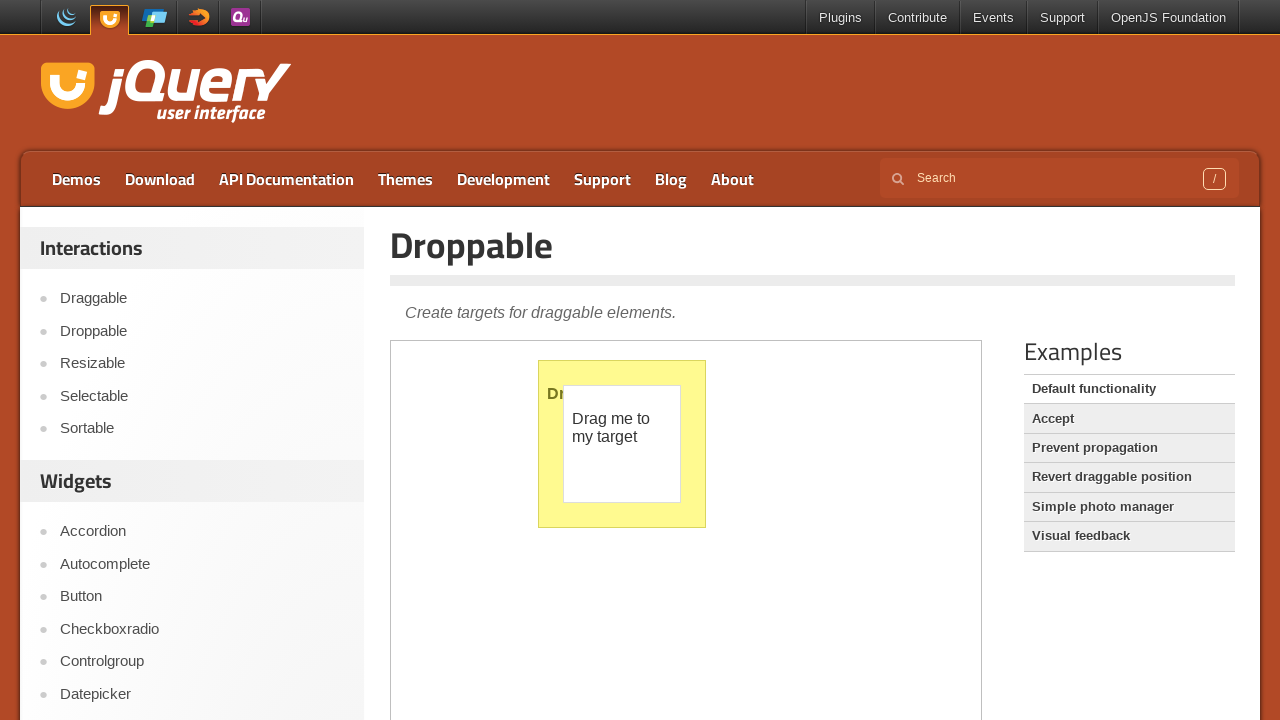